Tests navigation through a Vue Element UI demo site, interacting with components menu, filling a two-way binding input field, clicking a button, handling an alert, and navigating to the Table section

Starting URL: https://yulegh.github.io/vue-element-test/index.html

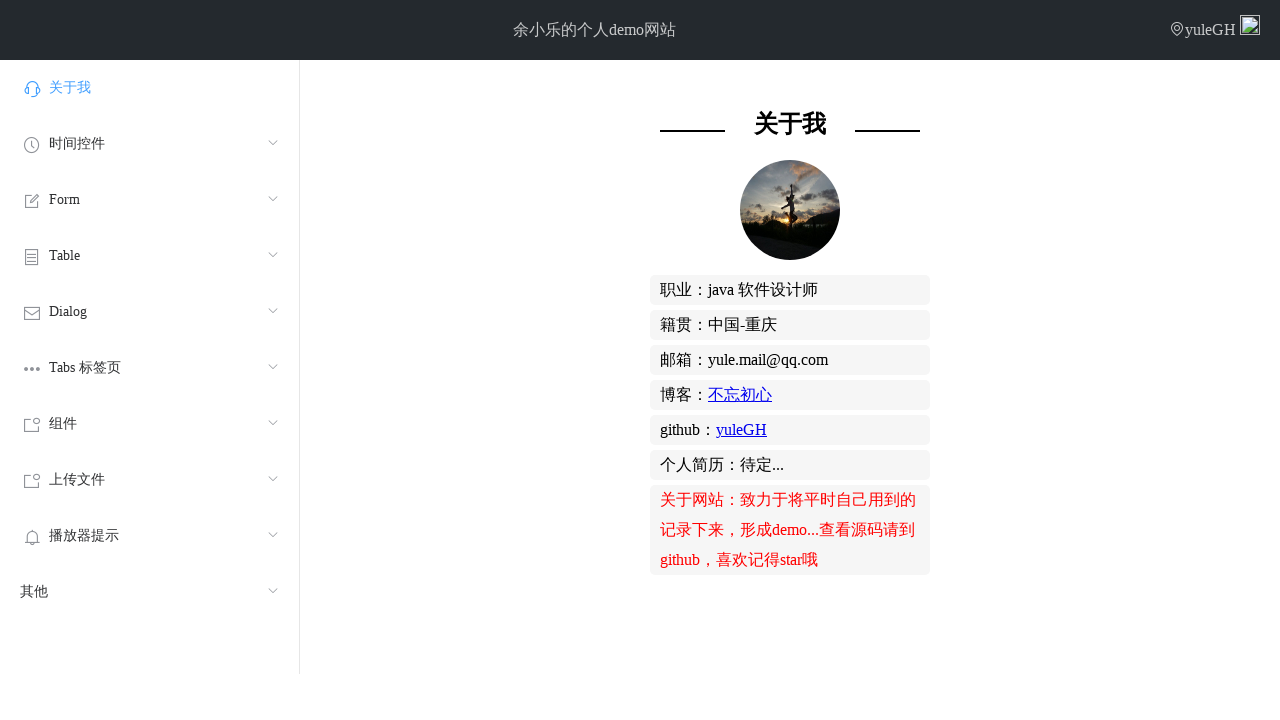

Clicked on Components menu at (150, 424) on xpath=//div[@class='el-submenu__title' and contains(text(),'组件')]
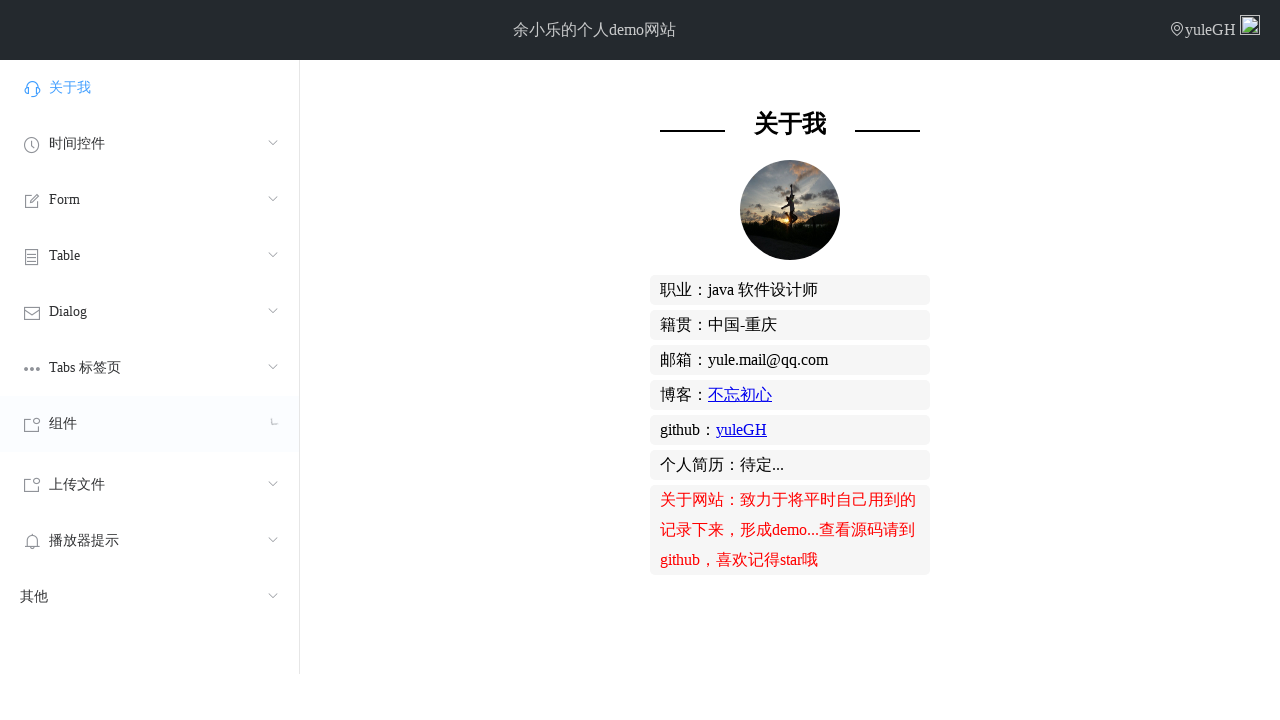

Two-way binding menu item appeared
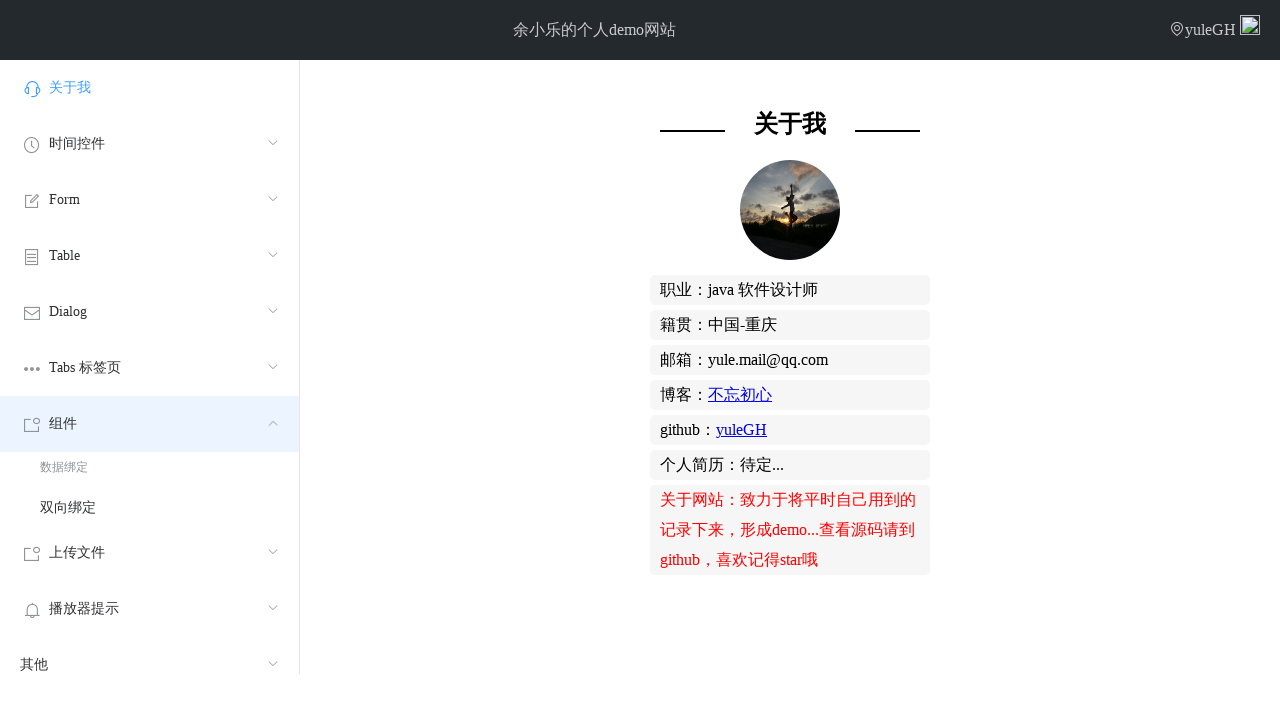

Clicked on Two-way binding menu item at (150, 508) on xpath=//li[@role='menuitem' and contains(text(),'双向绑定')]
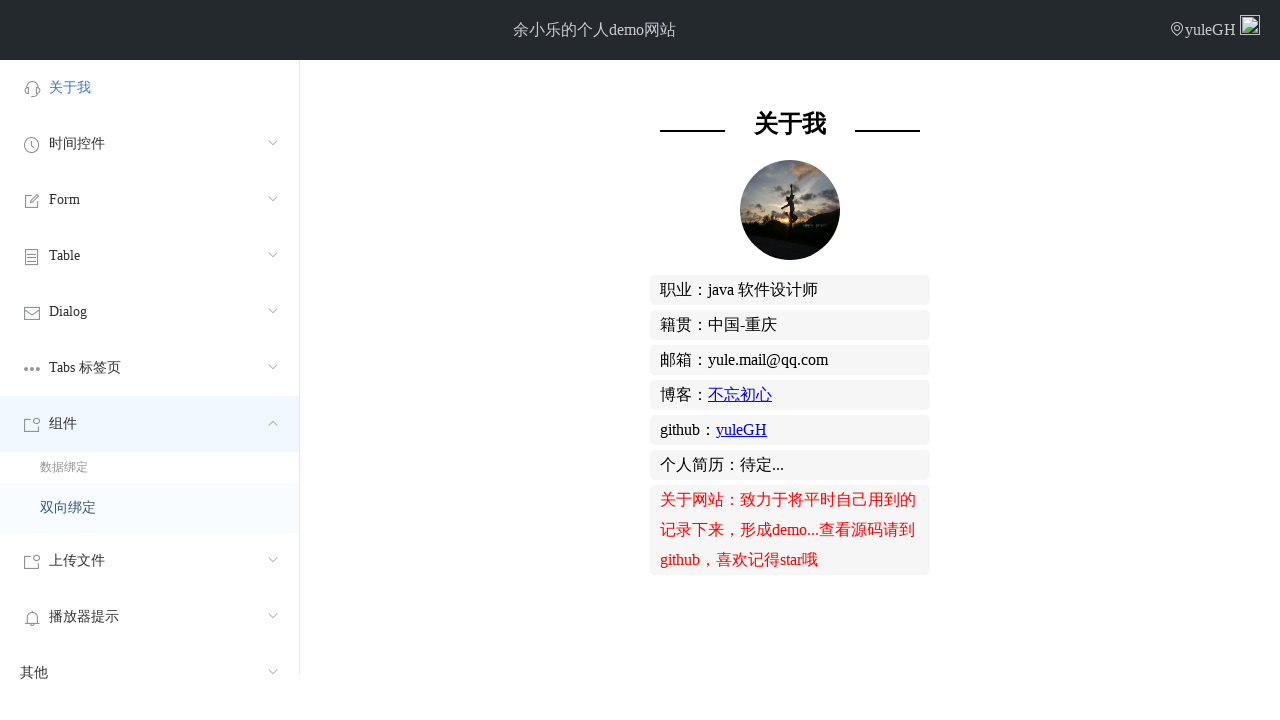

Located iframe containing demo
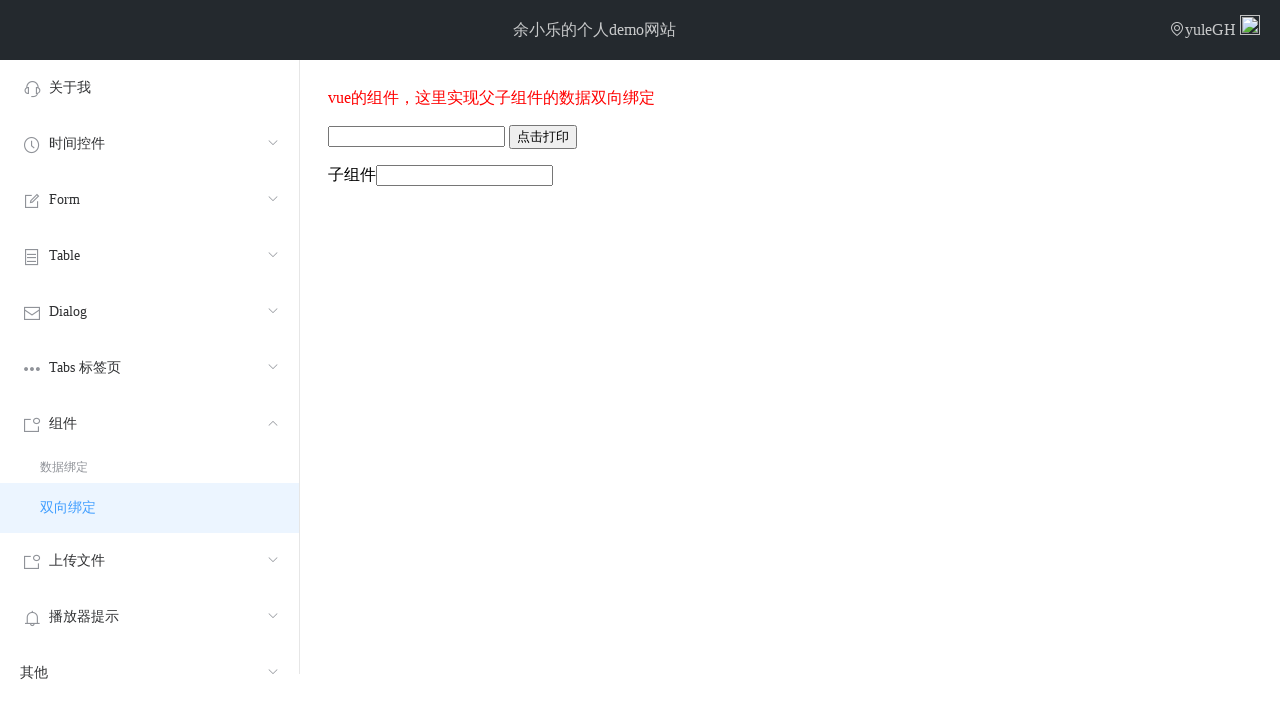

Filled two-way binding input field with '1111' on iframe[src='component/demoDataBindTwoWay.html'] >> internal:control=enter-frame 
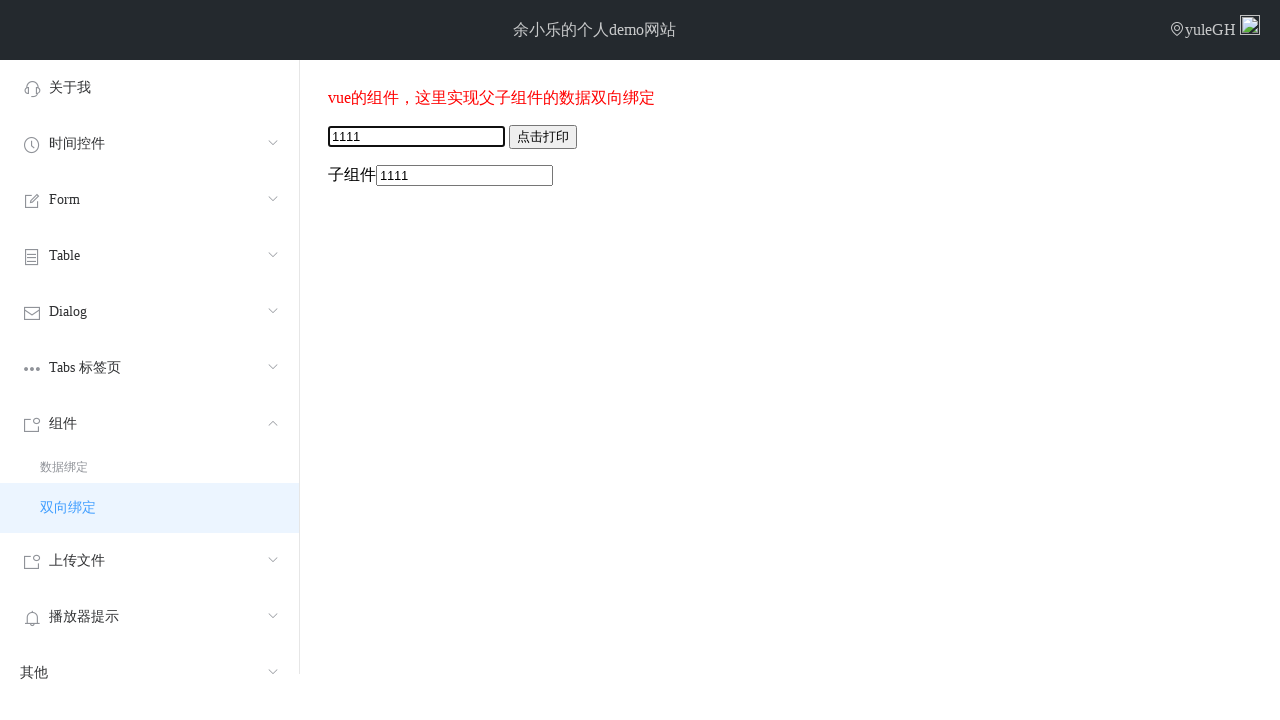

Clicked button inside iframe at (543, 137) on iframe[src='component/demoDataBindTwoWay.html'] >> internal:control=enter-frame 
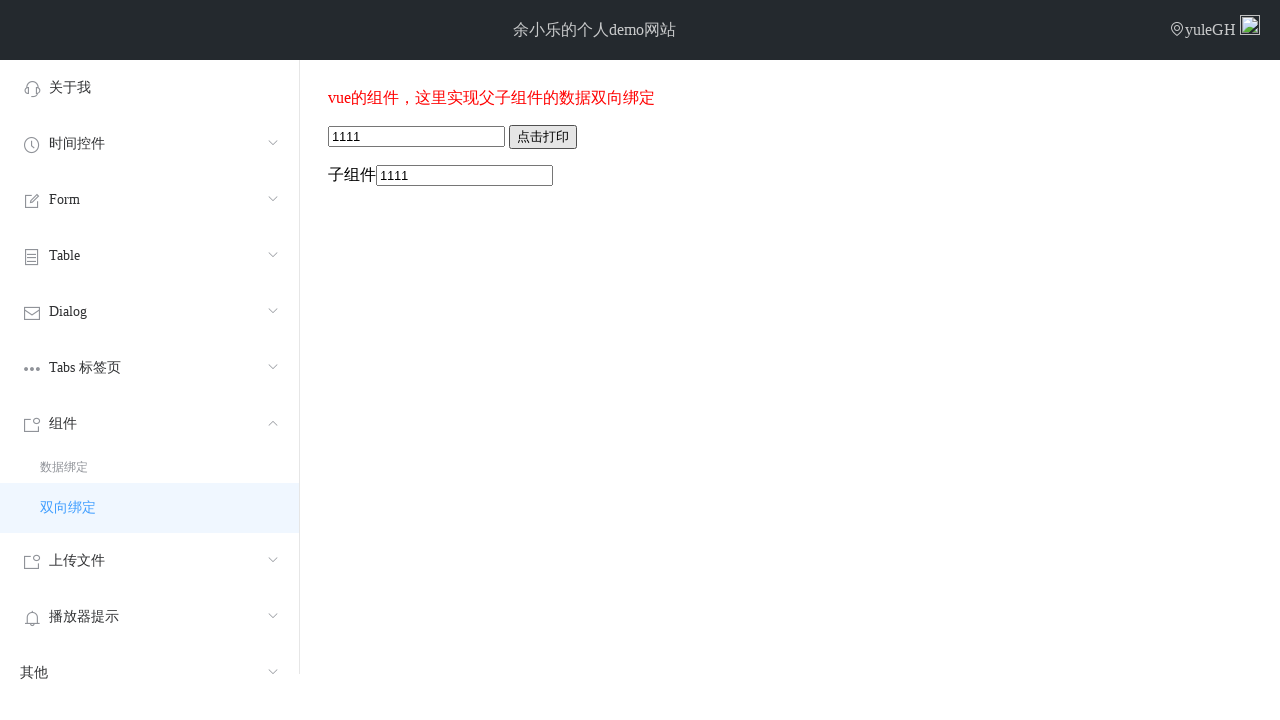

Set up alert dialog handler to accept
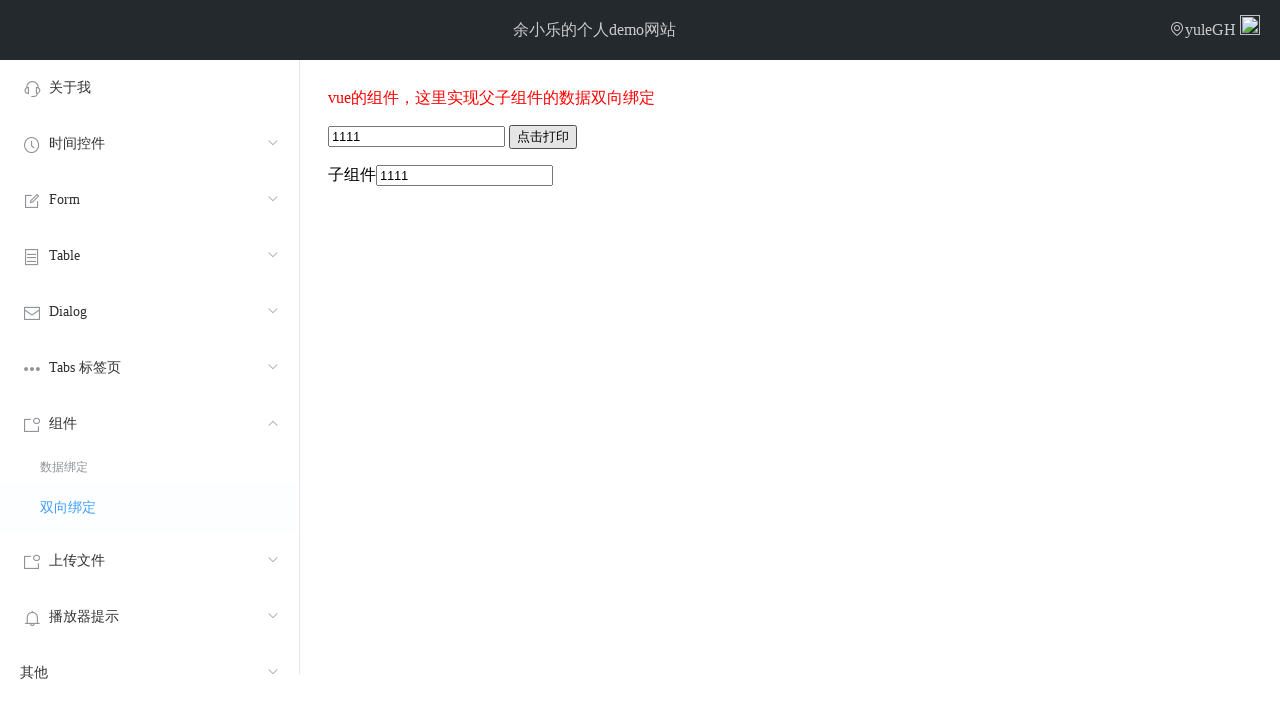

Clicked on Table menu item at (150, 256) on xpath=//div[@class='el-submenu__title' and contains(text(),'Table')]
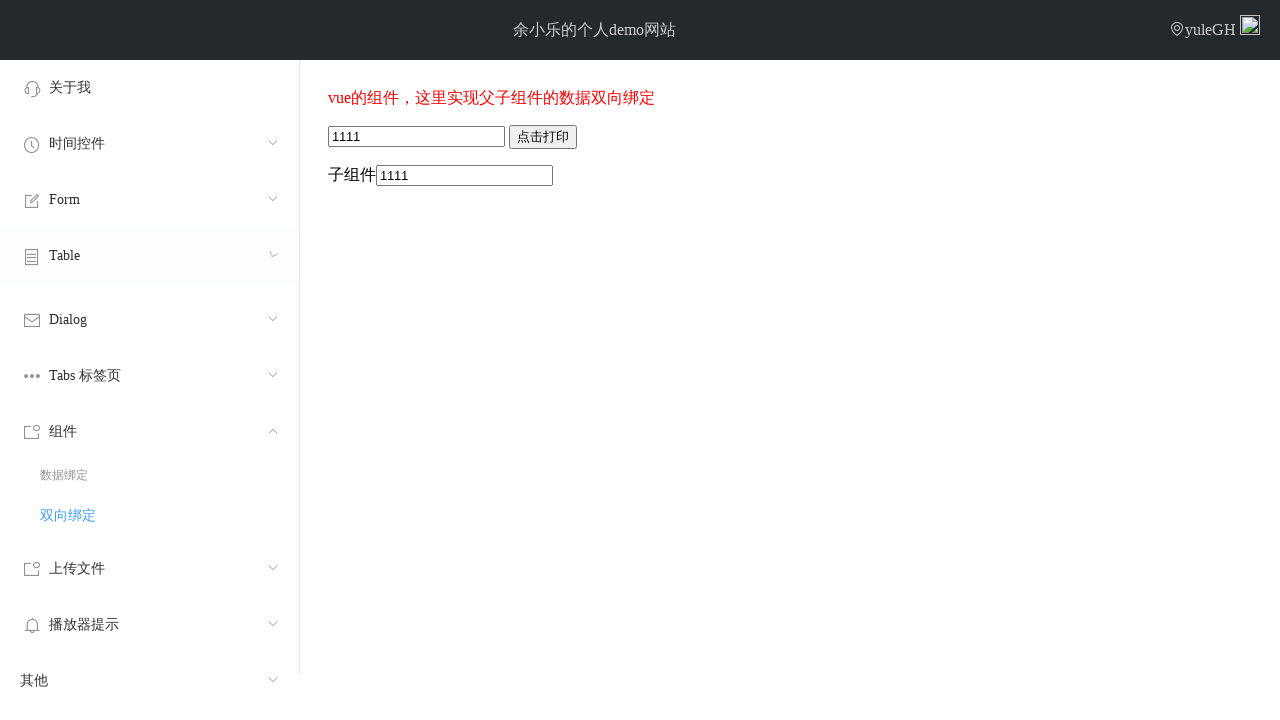

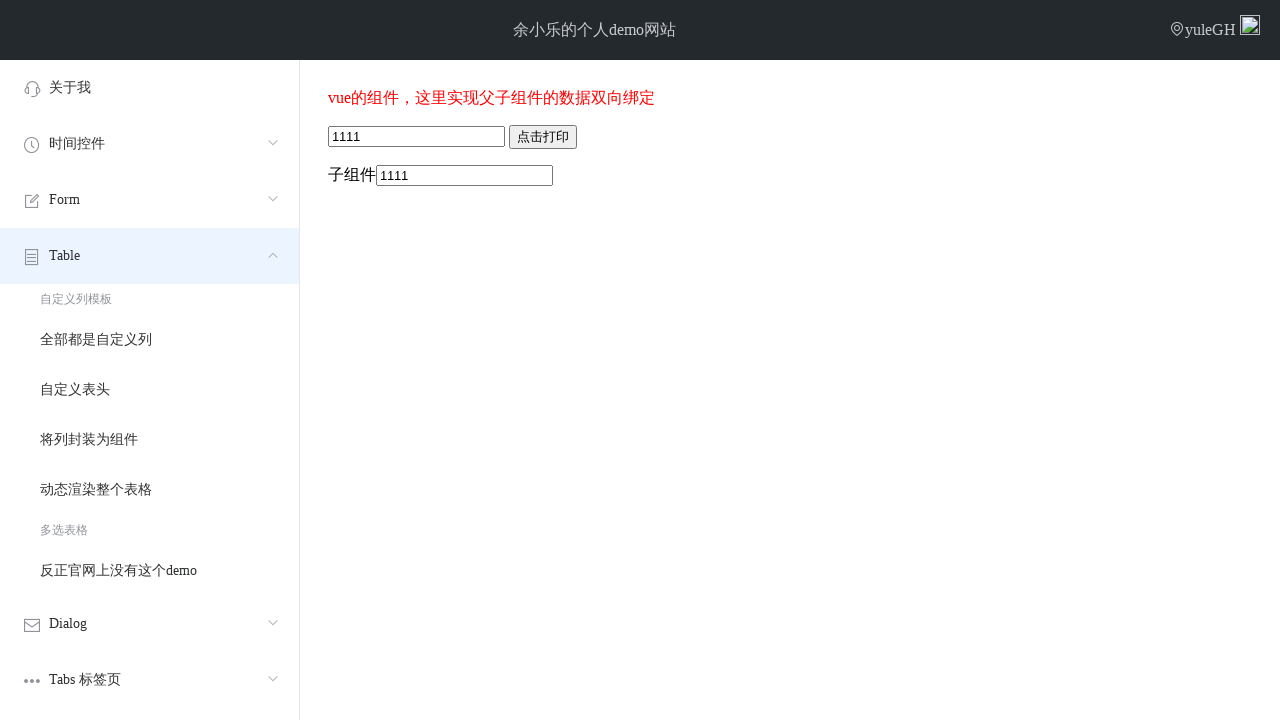